Tests a registration form by filling in all input fields in the first block with text, submitting the form, and verifying the success message is displayed.

Starting URL: http://suninjuly.github.io/registration1.html

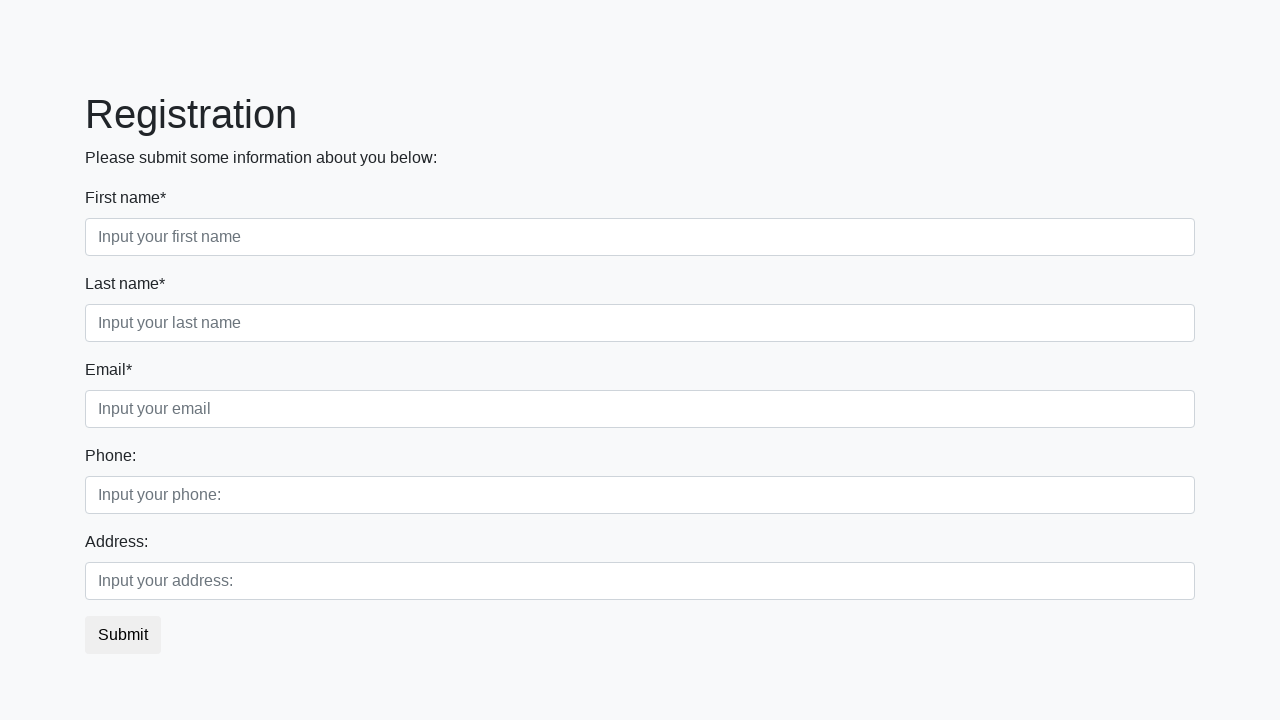

Located all input fields in the first block
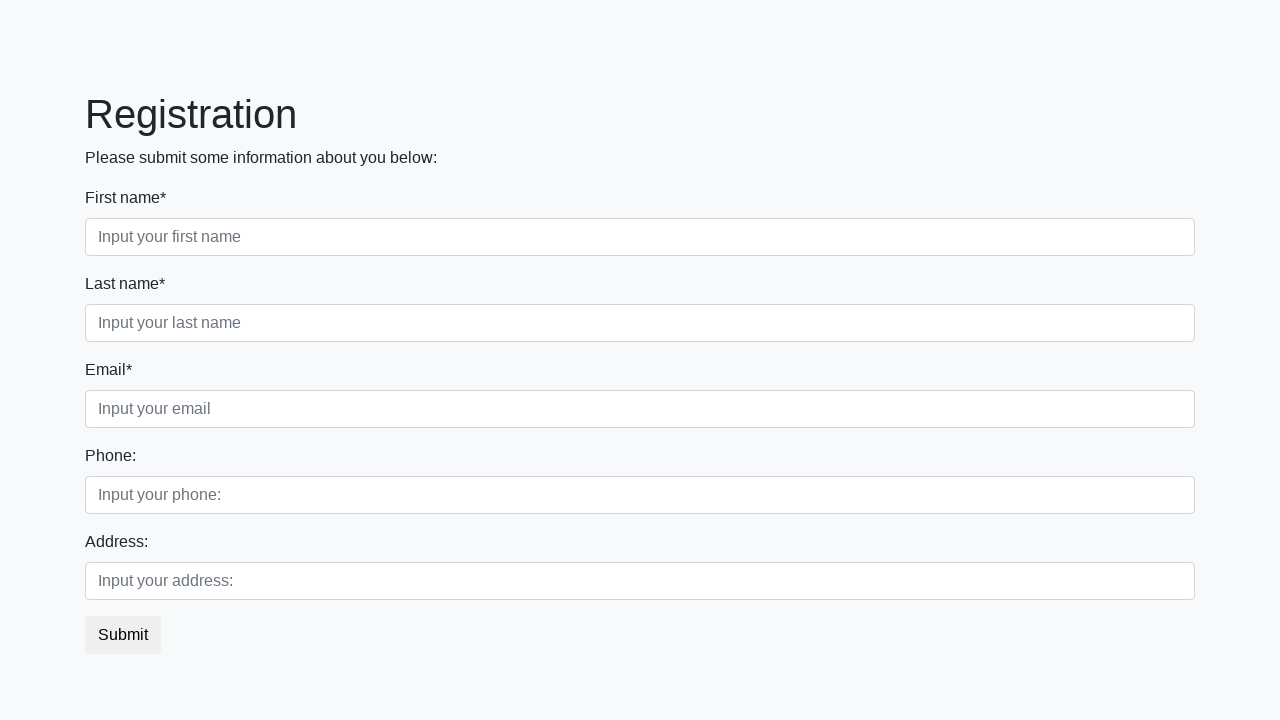

Found 3 input fields in the first block
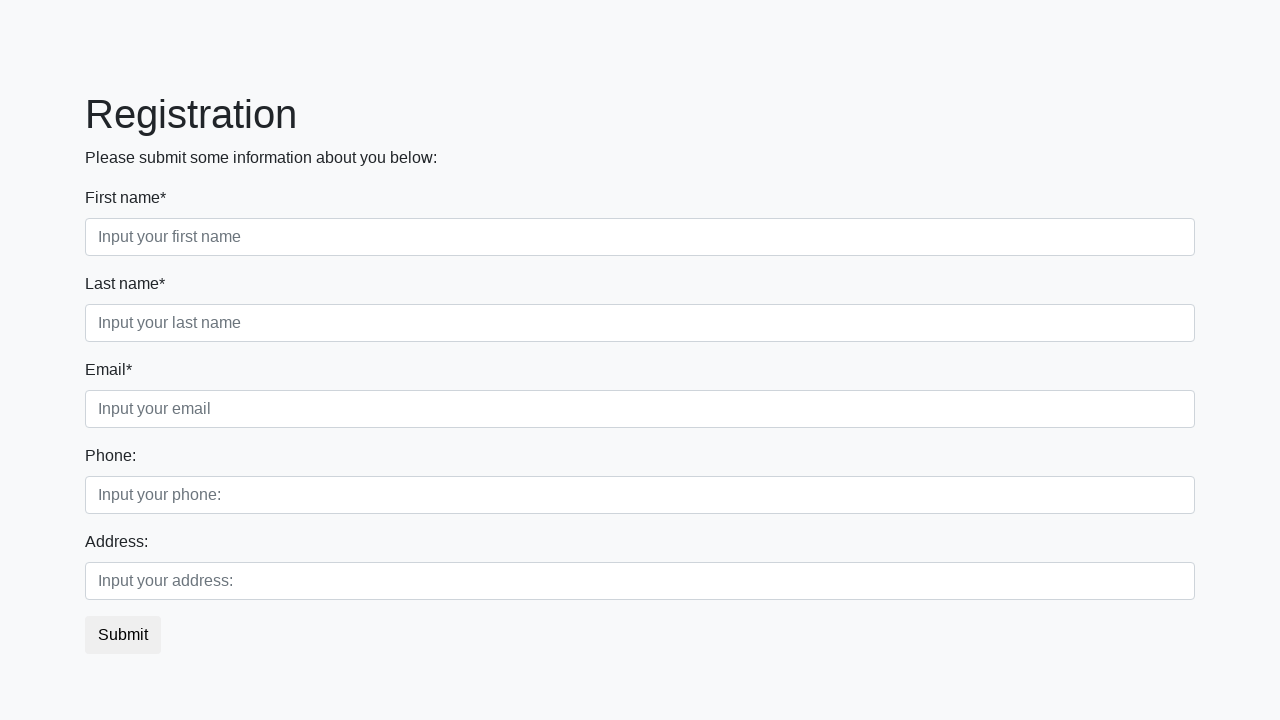

Filled input field 1 with 'Add some text' on .first_block input >> nth=0
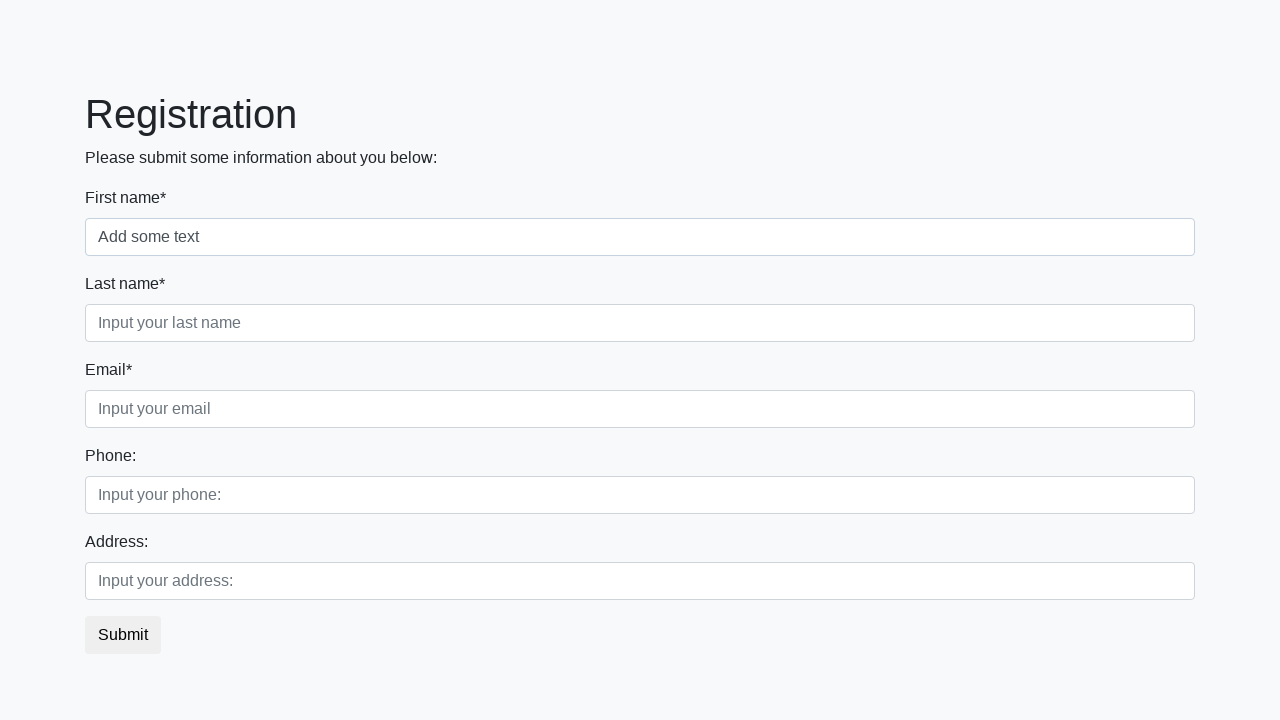

Filled input field 2 with 'Add some text' on .first_block input >> nth=1
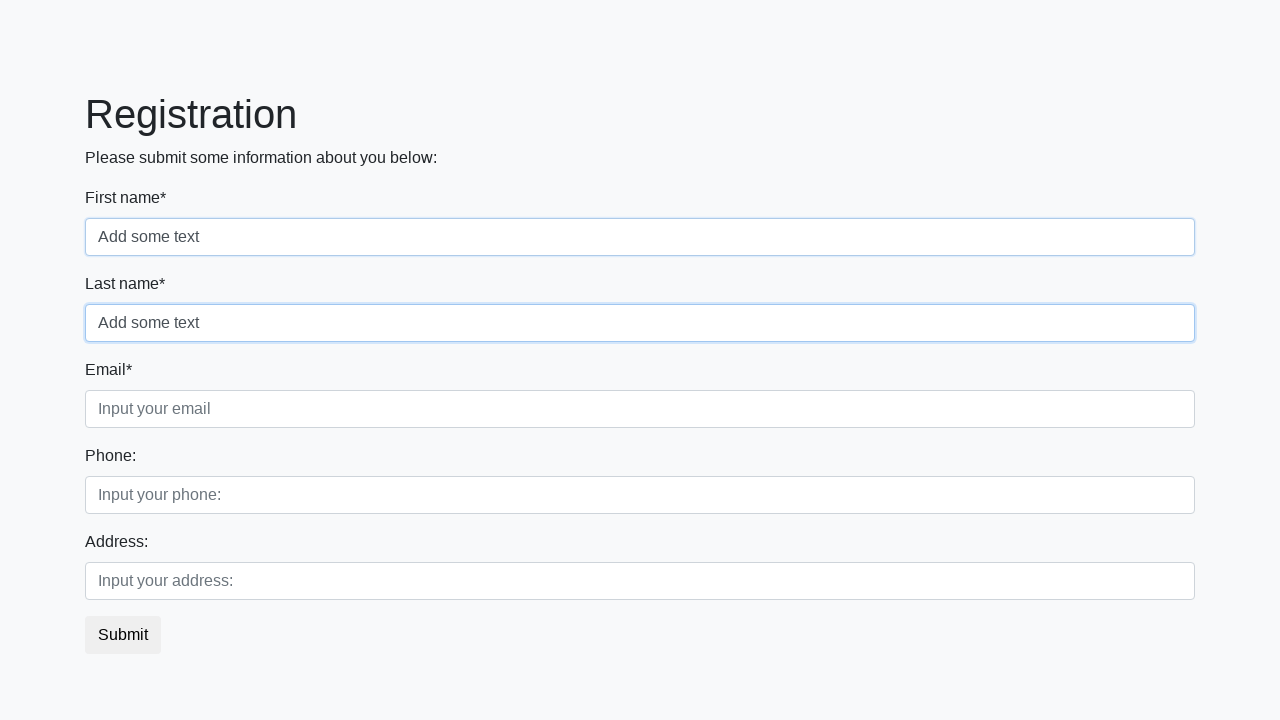

Filled input field 3 with 'Add some text' on .first_block input >> nth=2
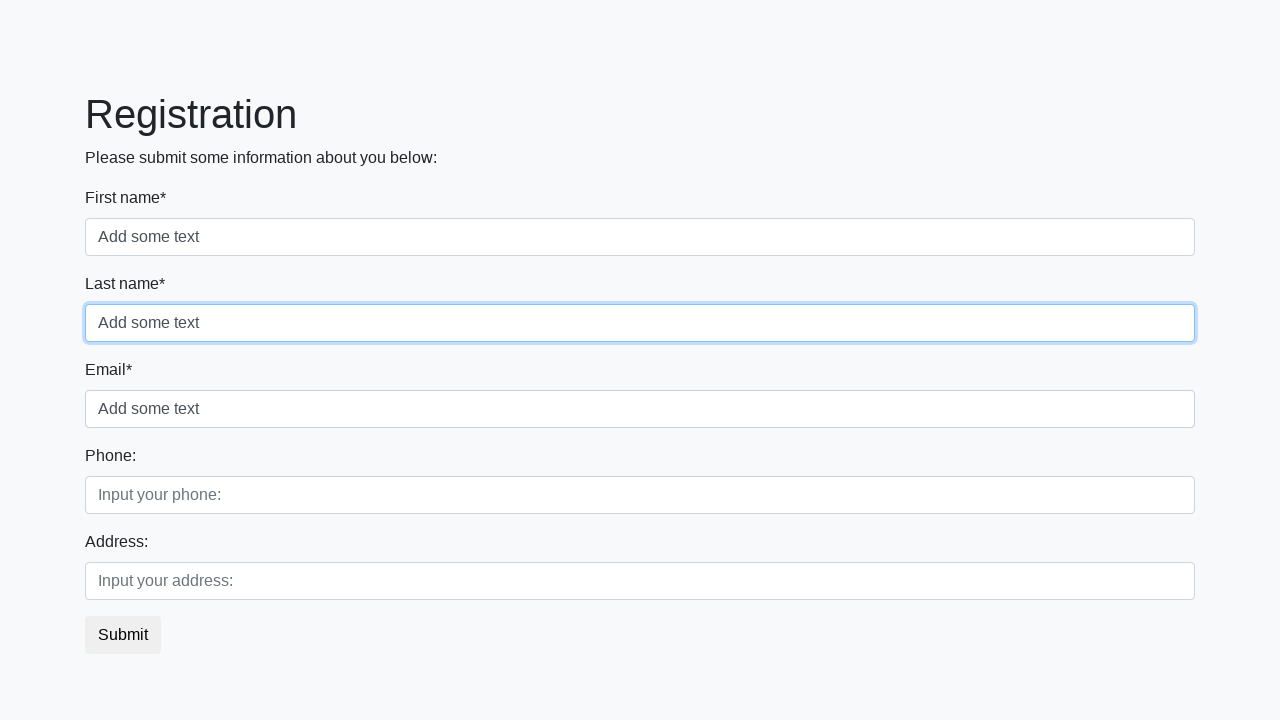

Clicked the submit button at (123, 635) on .btn
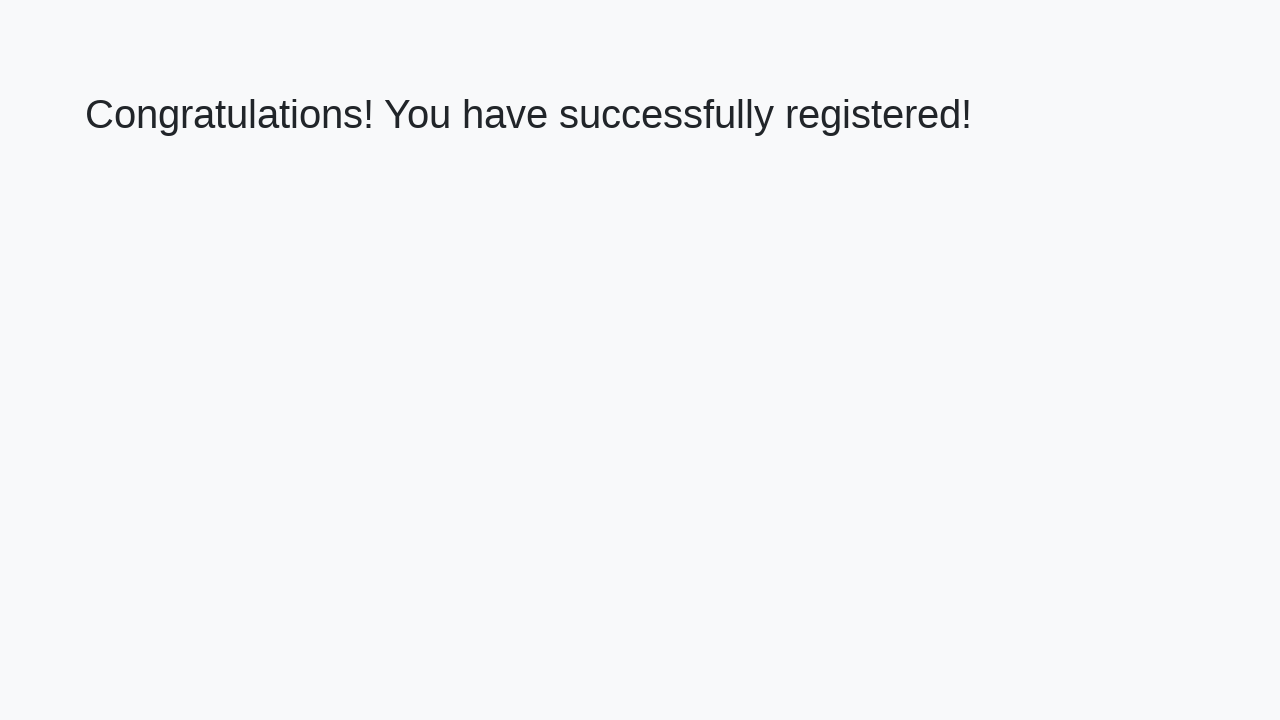

Success header element appeared
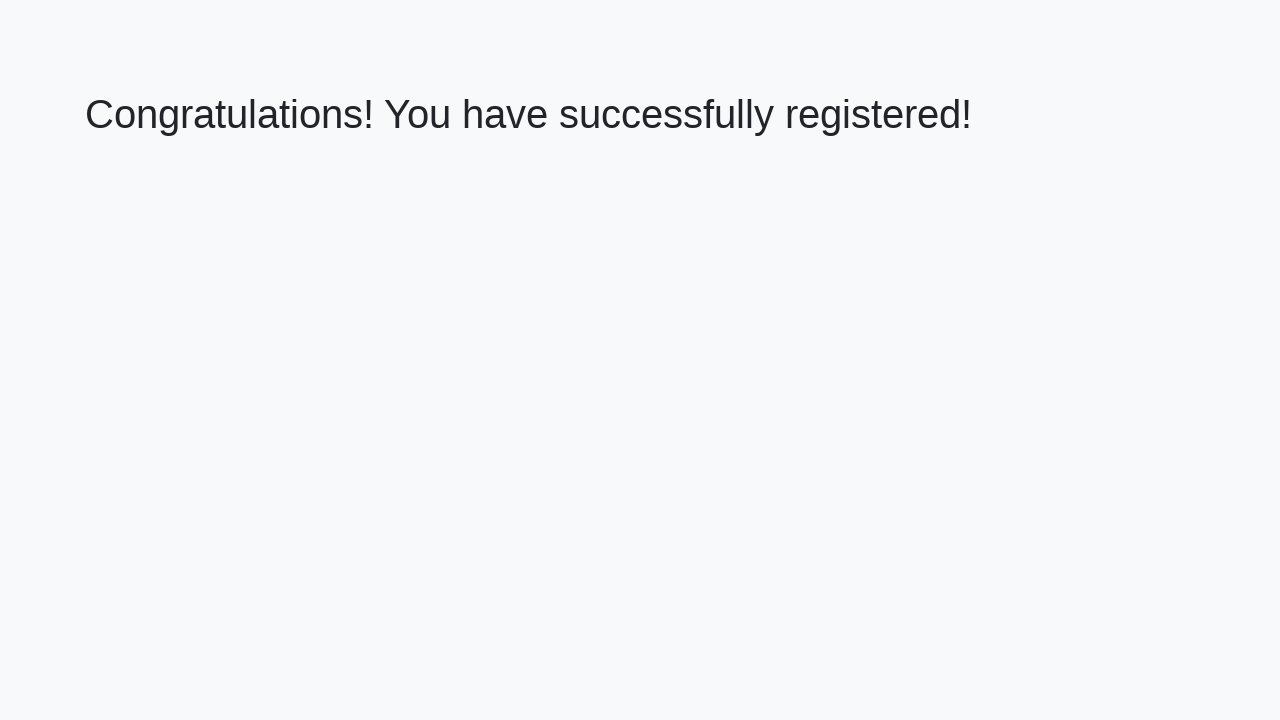

Located success header element
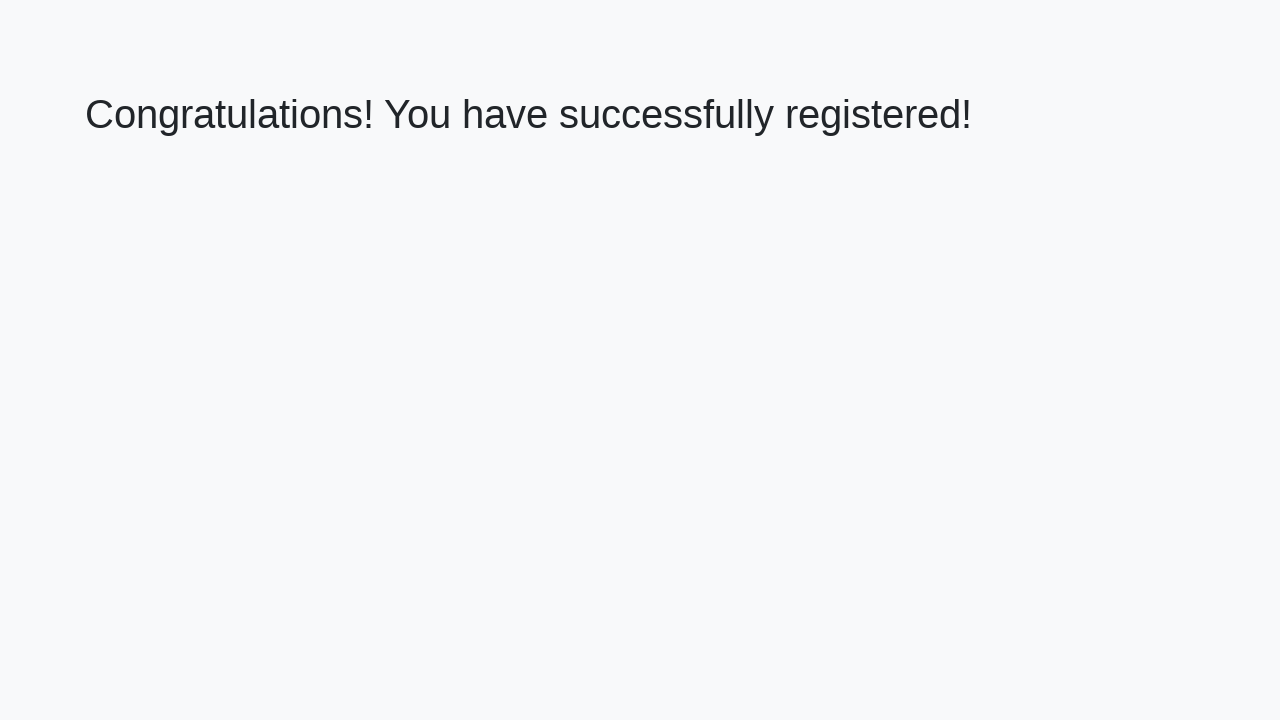

Verified success message: 'Congratulations! You have successfully registered!'
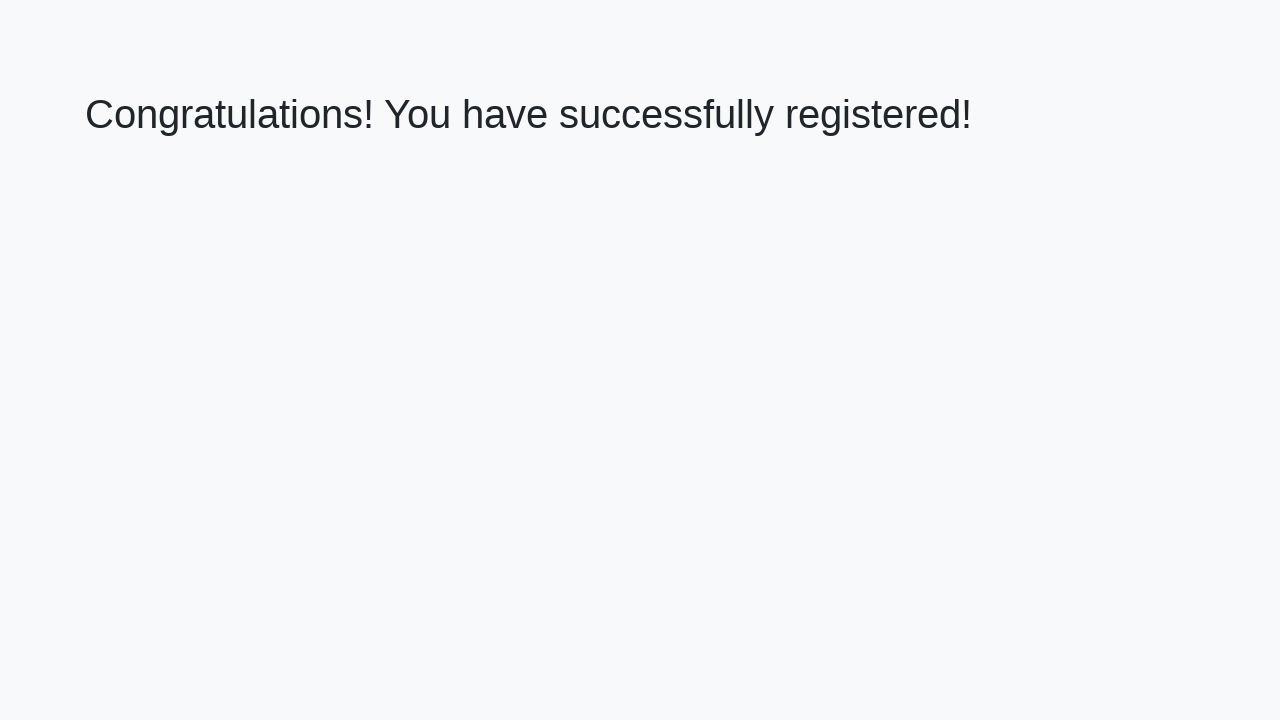

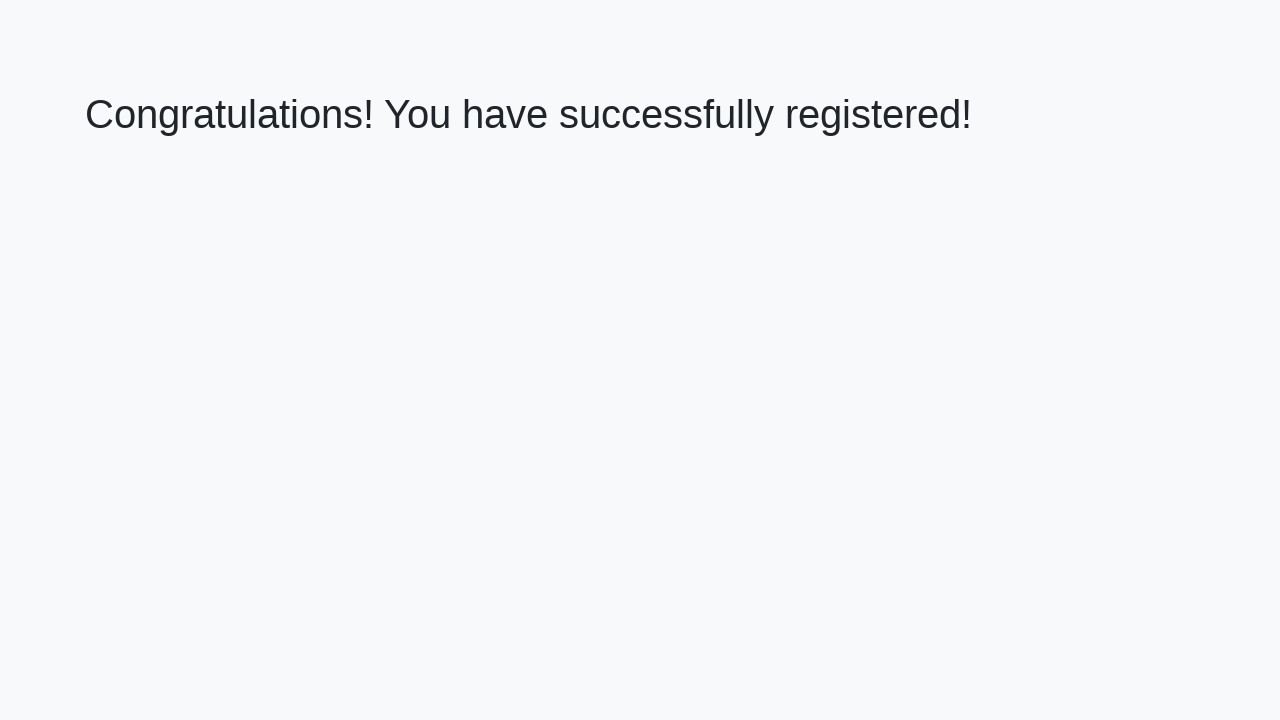